Tests pressing the ESCAPE key on an input element and verifies the key press is detected

Starting URL: https://the-internet.herokuapp.com/key_presses

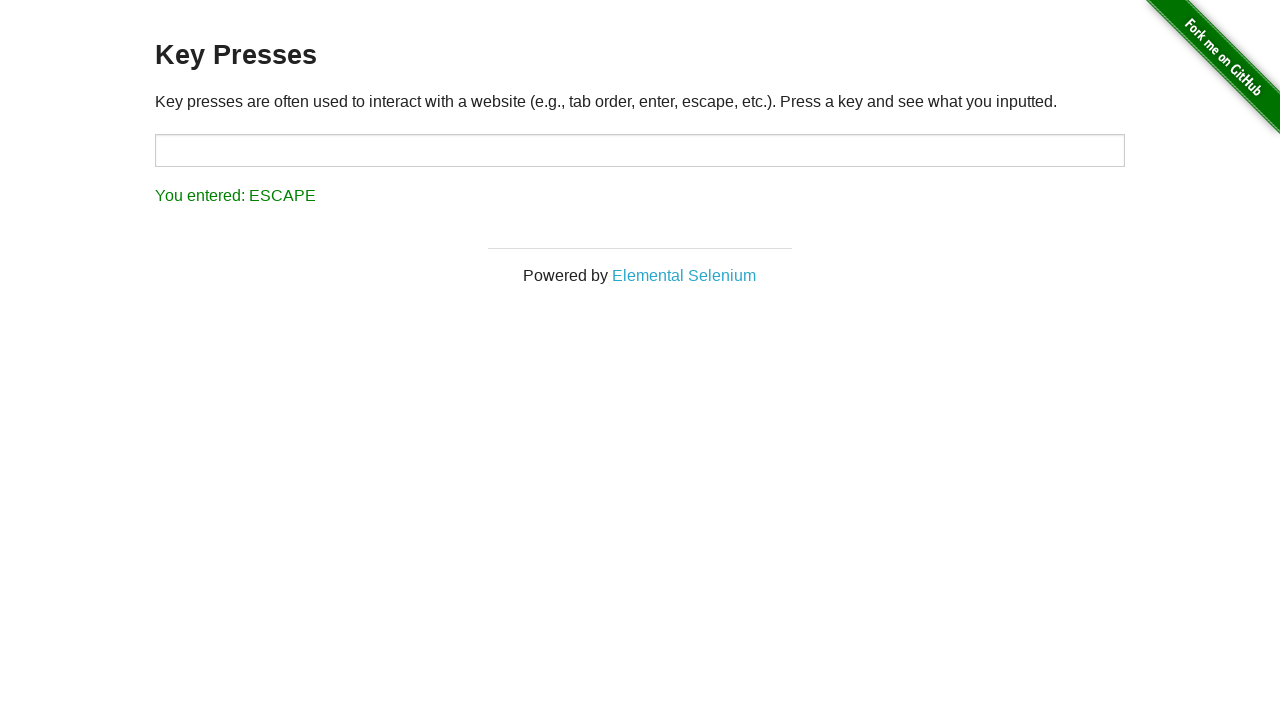

Clicked on the target input element at (640, 150) on input#target
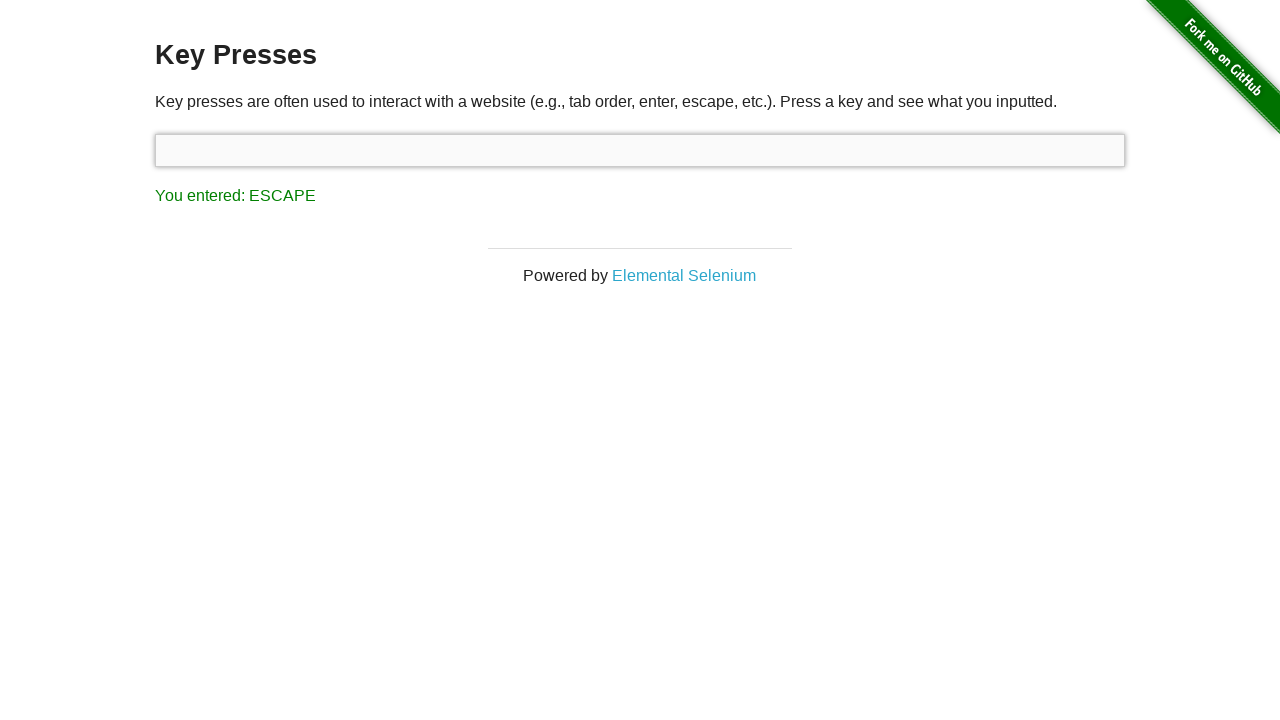

Typed character 'a' into the input field
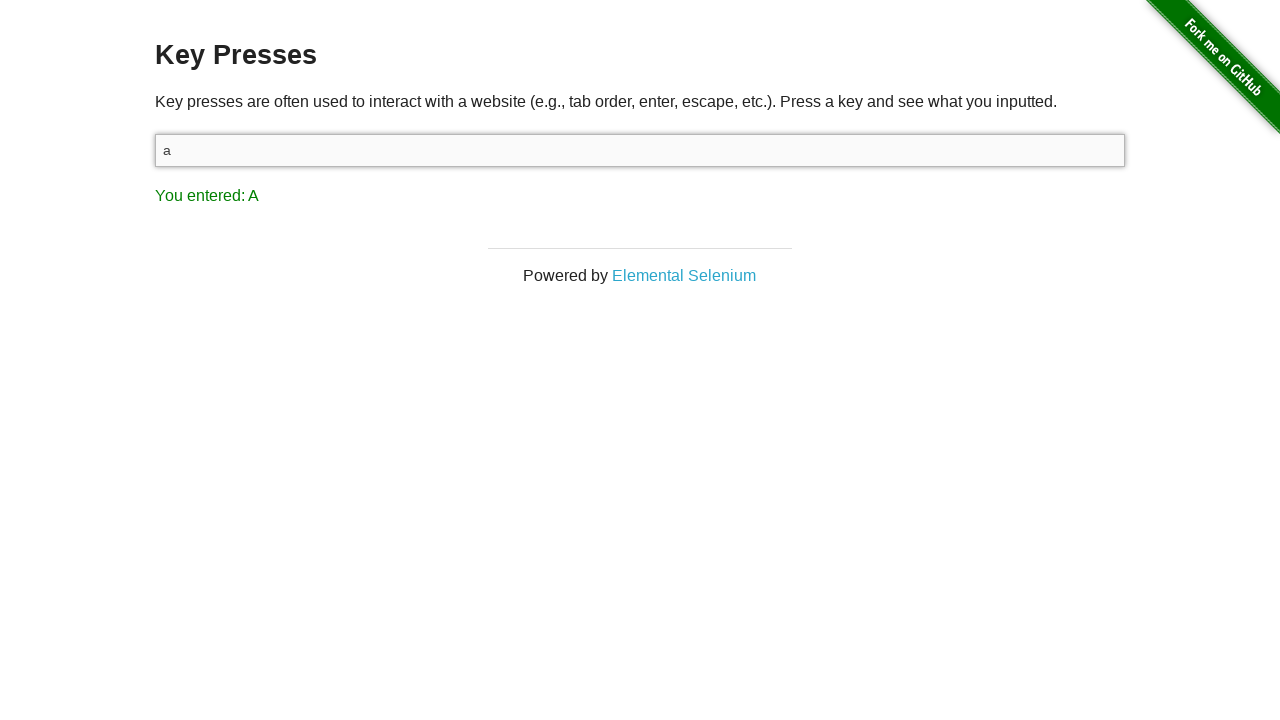

Pressed the ESCAPE key
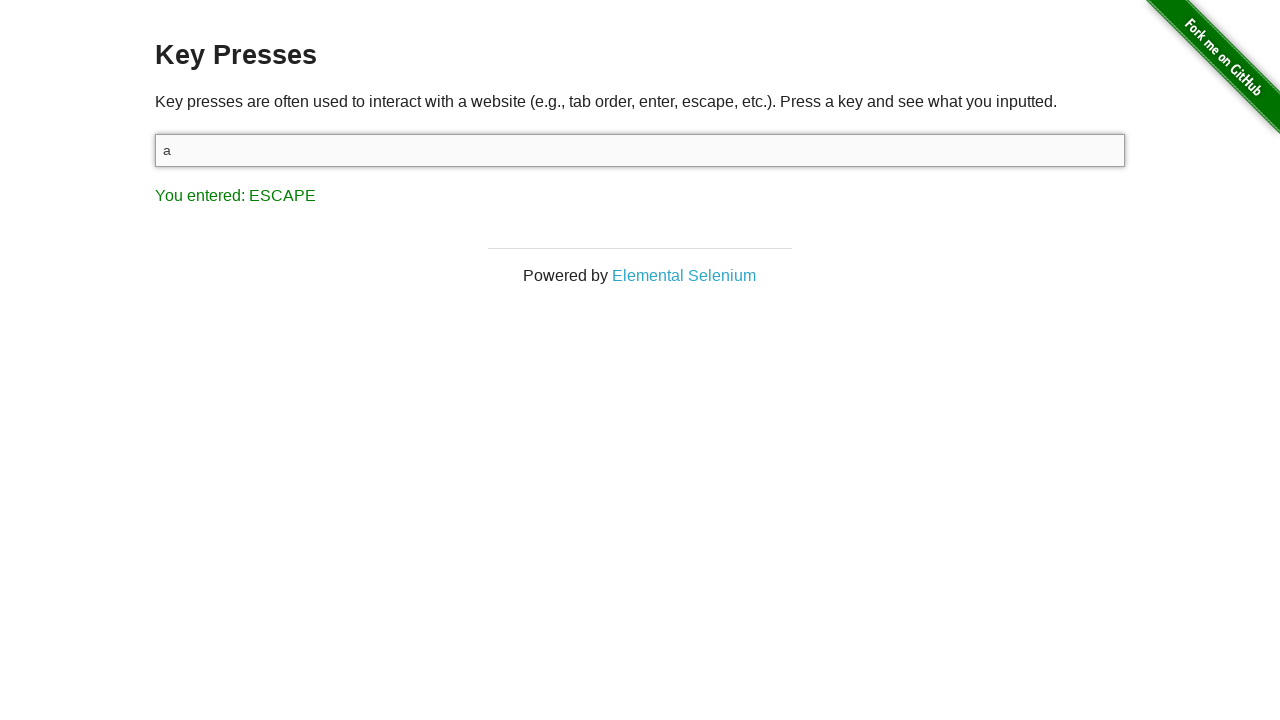

Result message appeared on the page
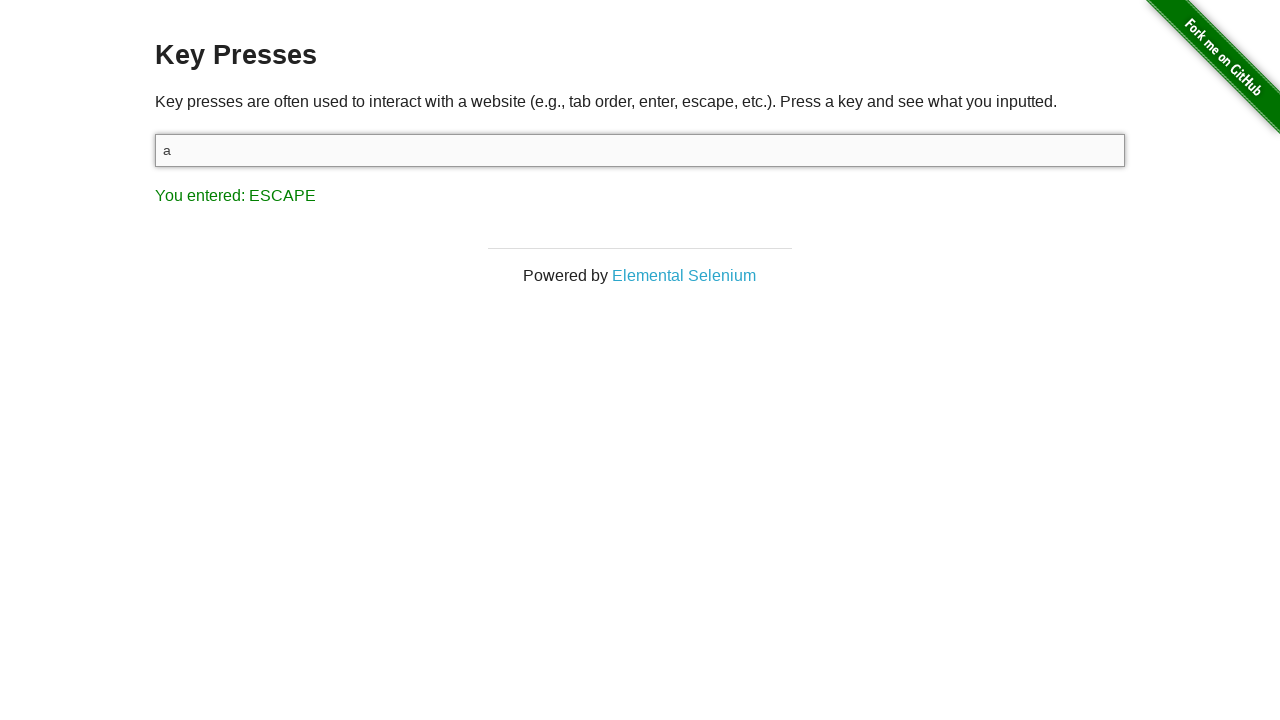

Verified that result message displays 'You entered: ESCAPE'
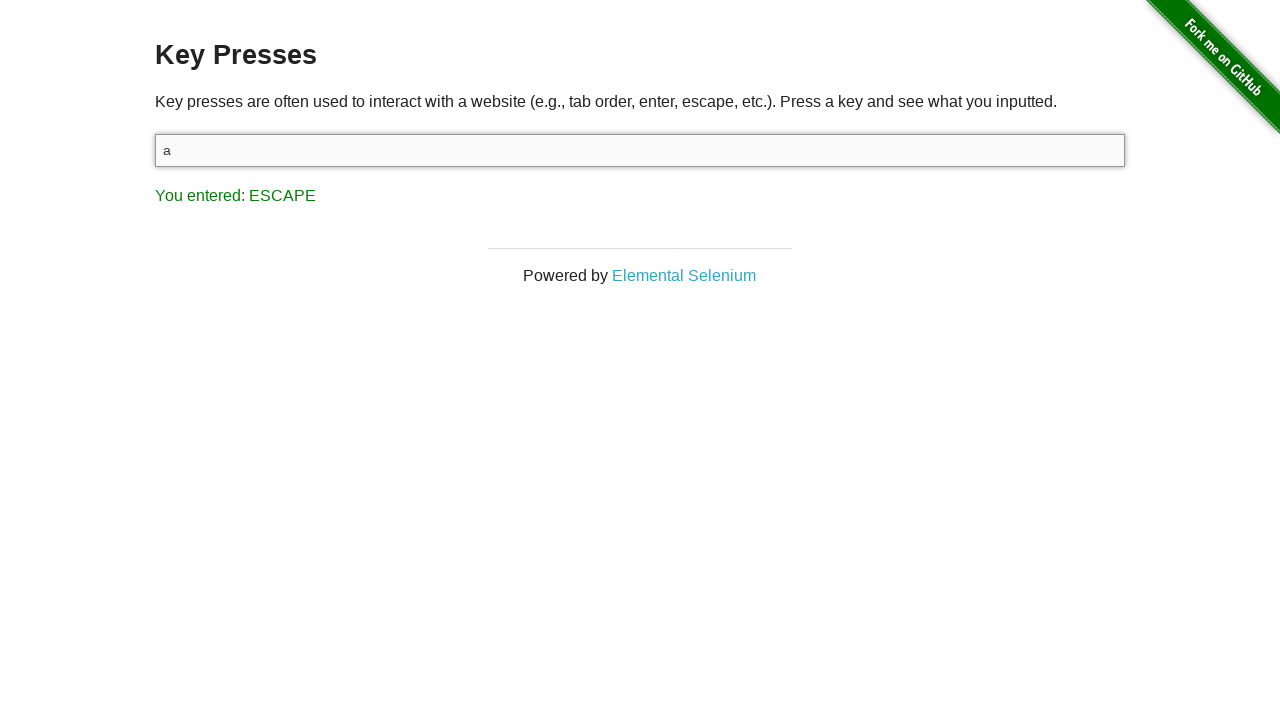

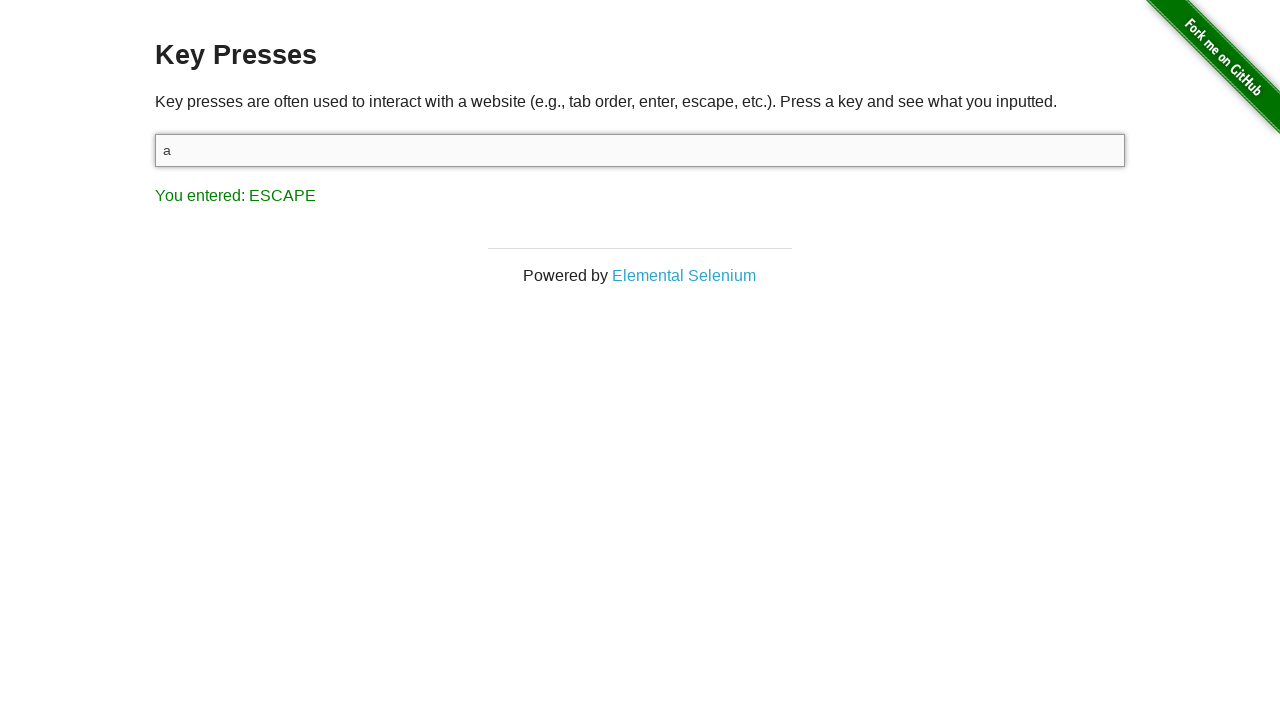